Tests mouse operations on a demo site by identifying main menu elements and performing a right-click (context click) action on the second menu option.

Starting URL: https://www.globalsqa.com/demo-site/

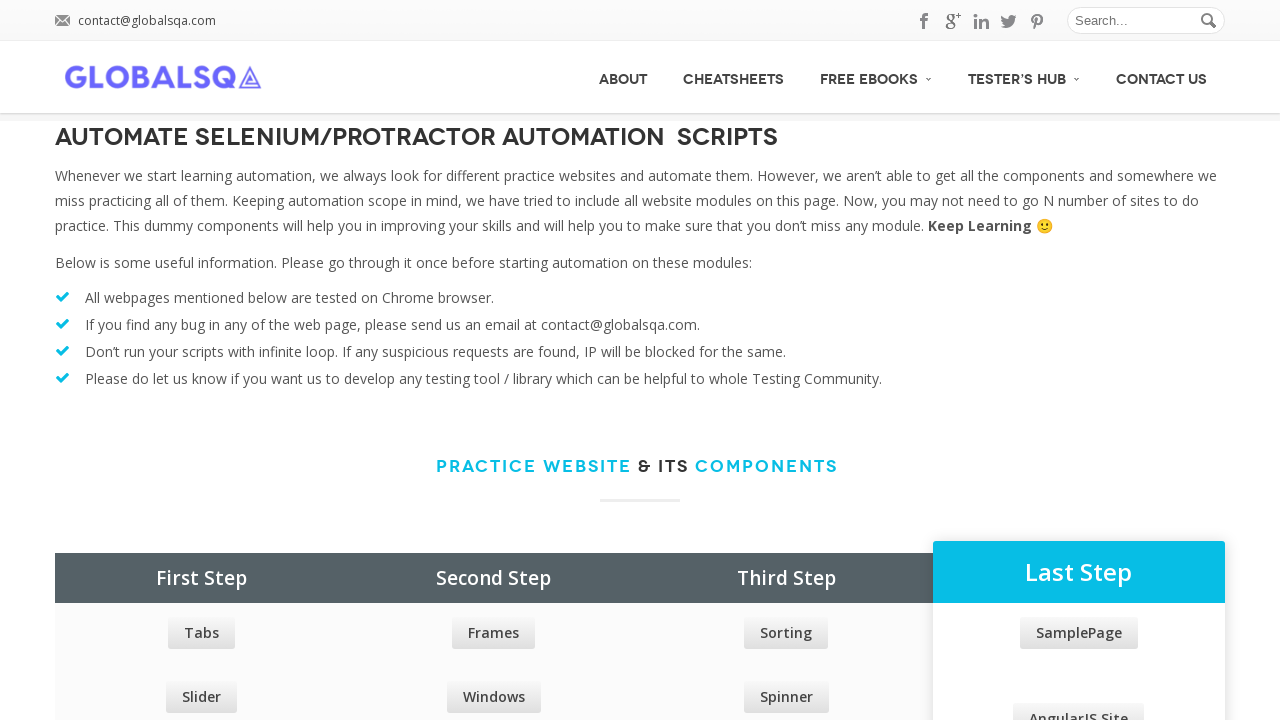

Waited for main menu selector to load
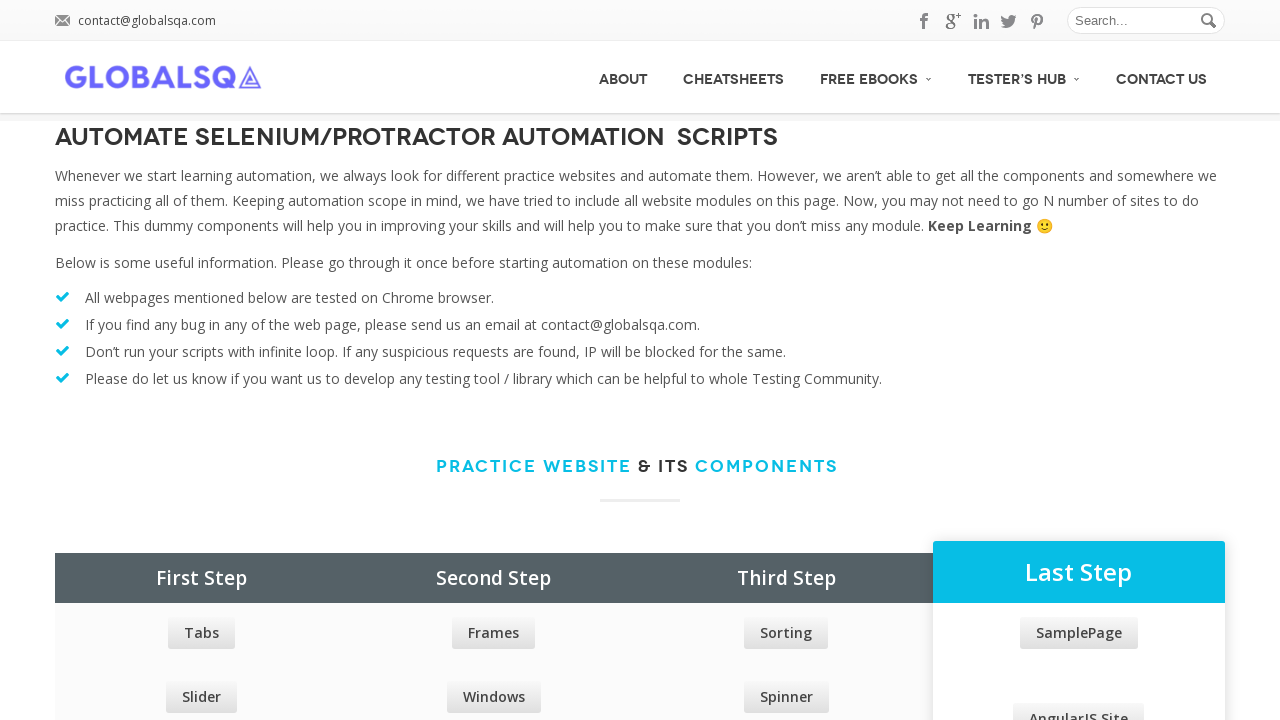

Located all main menu elements
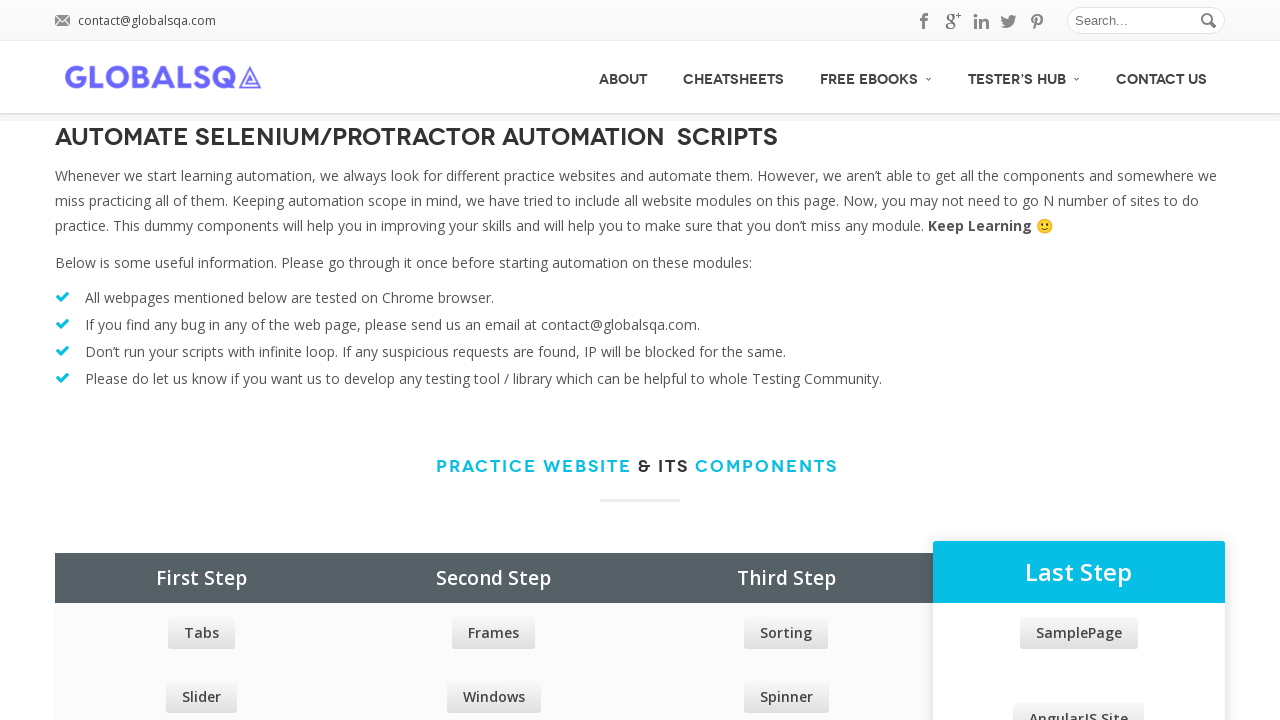

Main Menu option count: 5
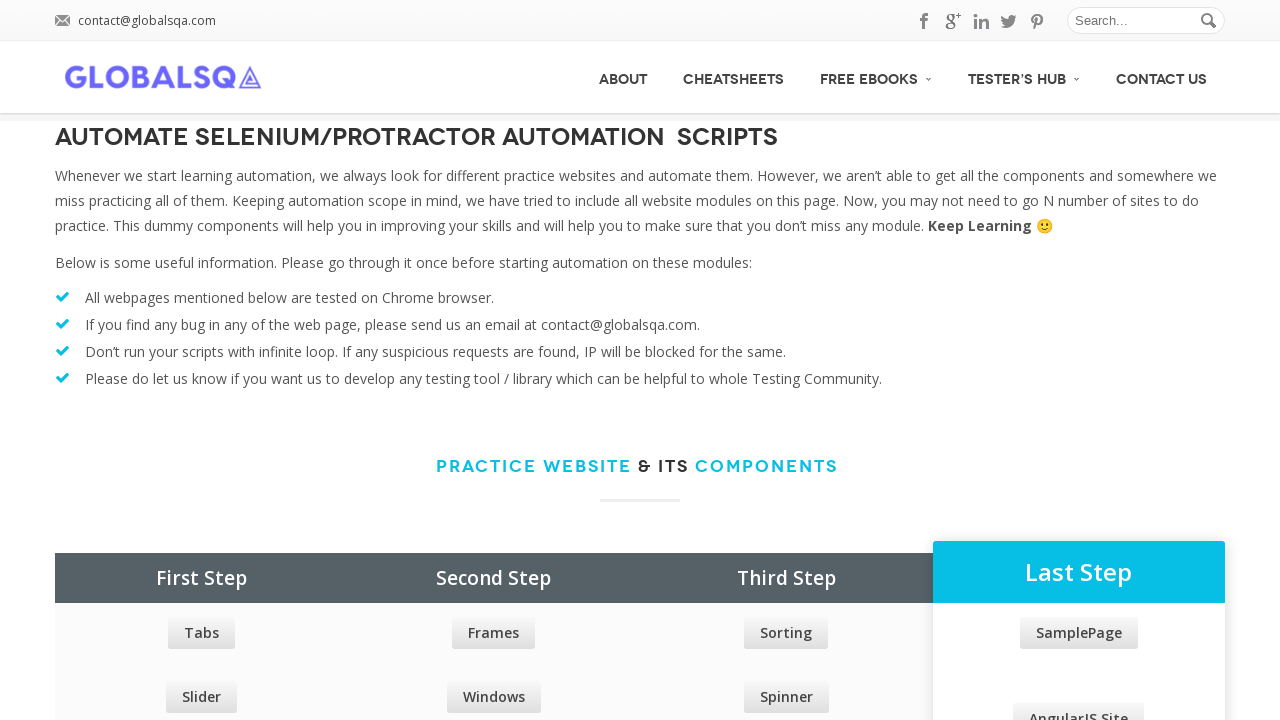

Retrieved the second menu option (index 1)
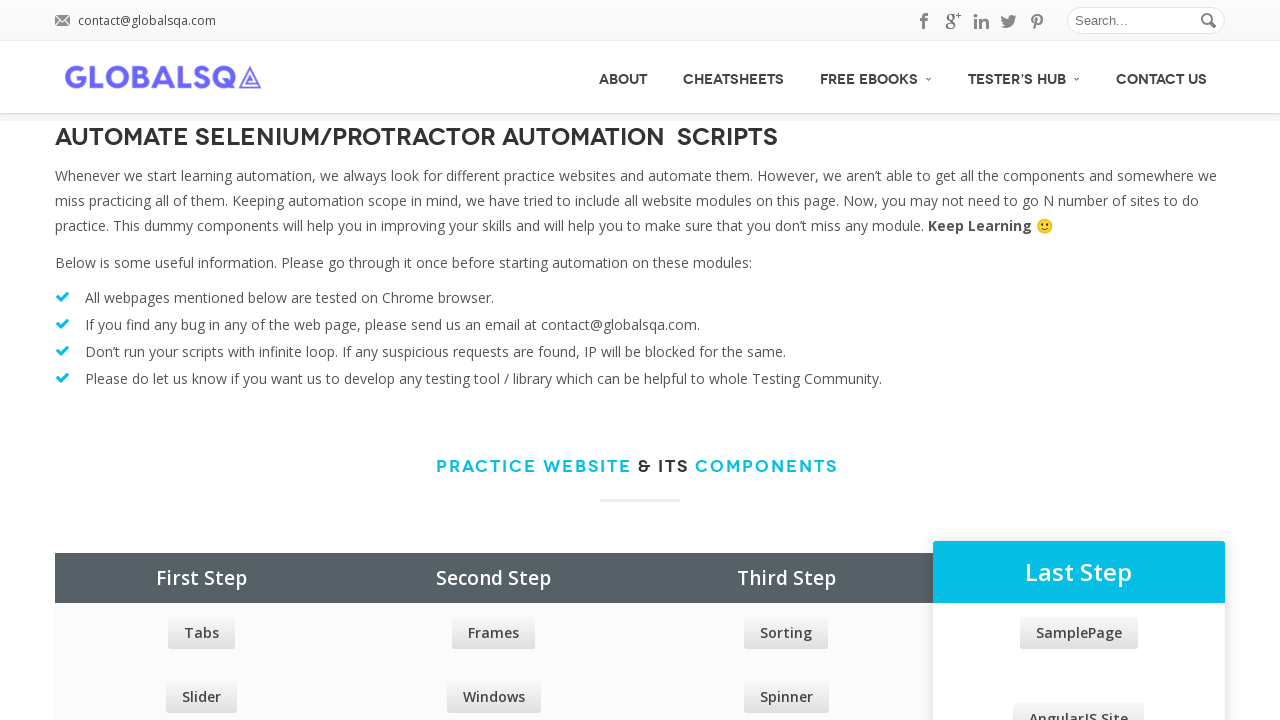

Option name is: CheatSheets
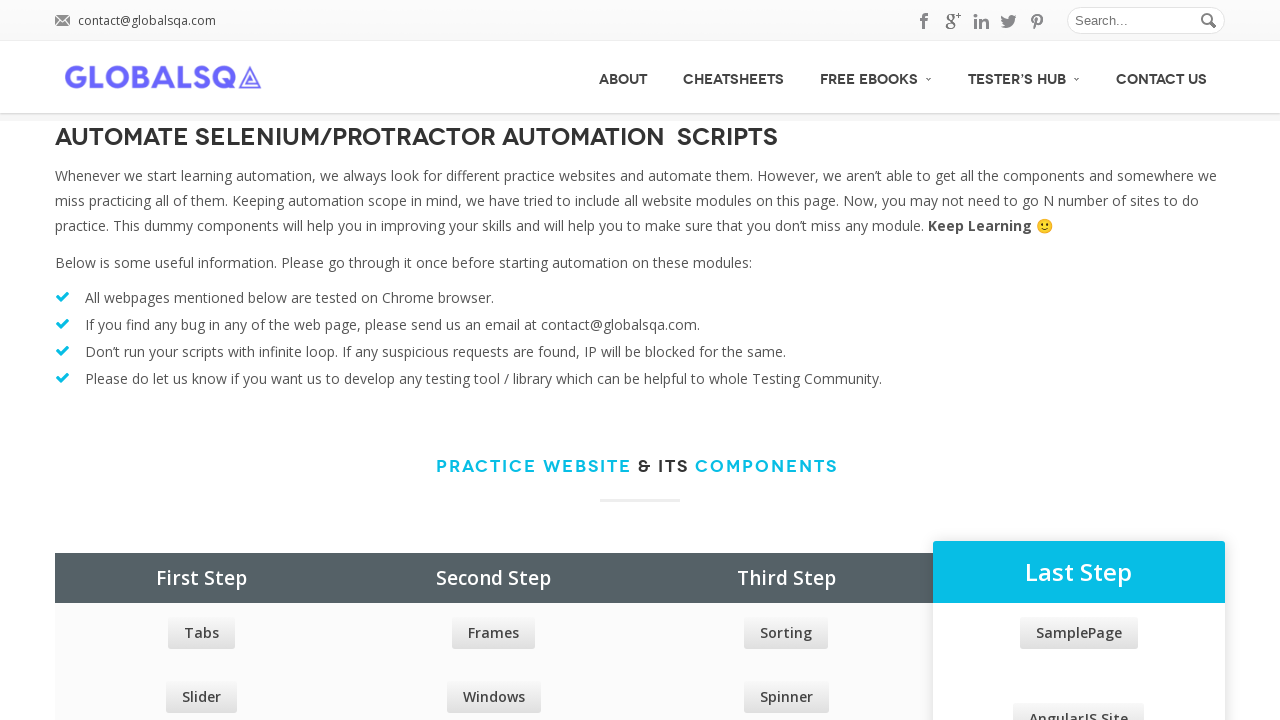

Performed right-click (context click) on second menu option 'CheatSheets' at (734, 77) on xpath=//div[@id='menu']/ul/li/a >> nth=1
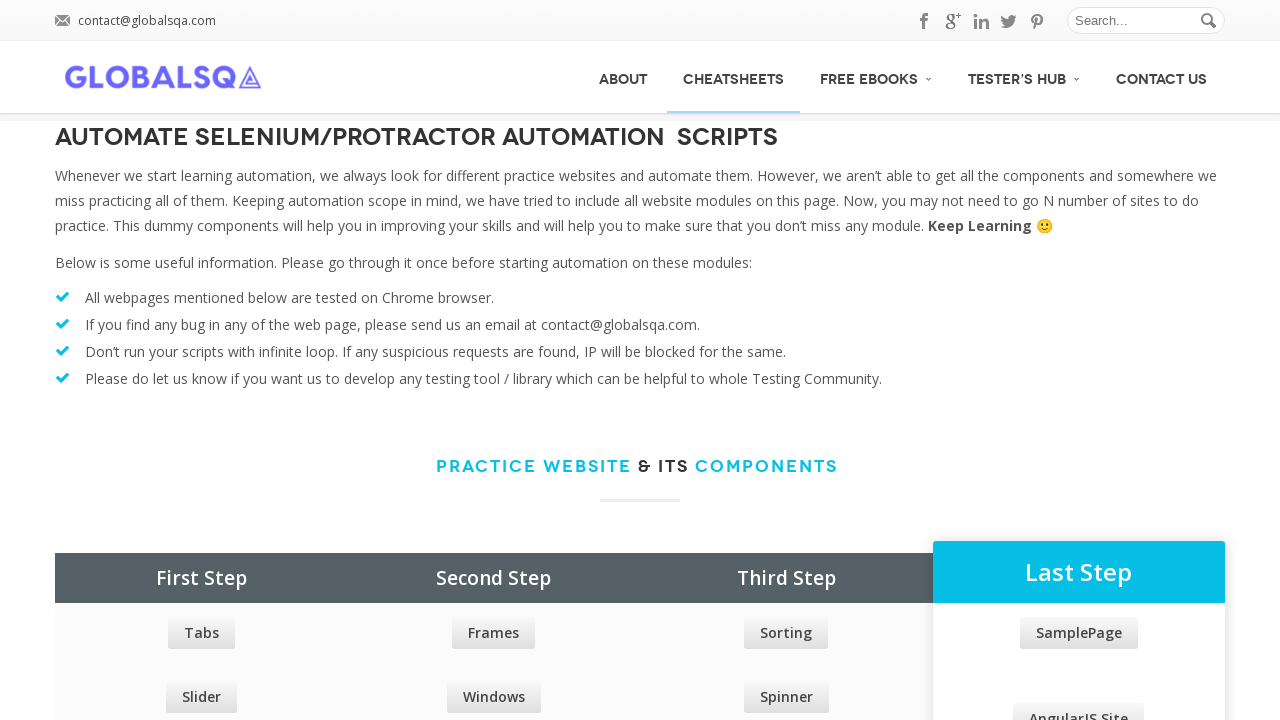

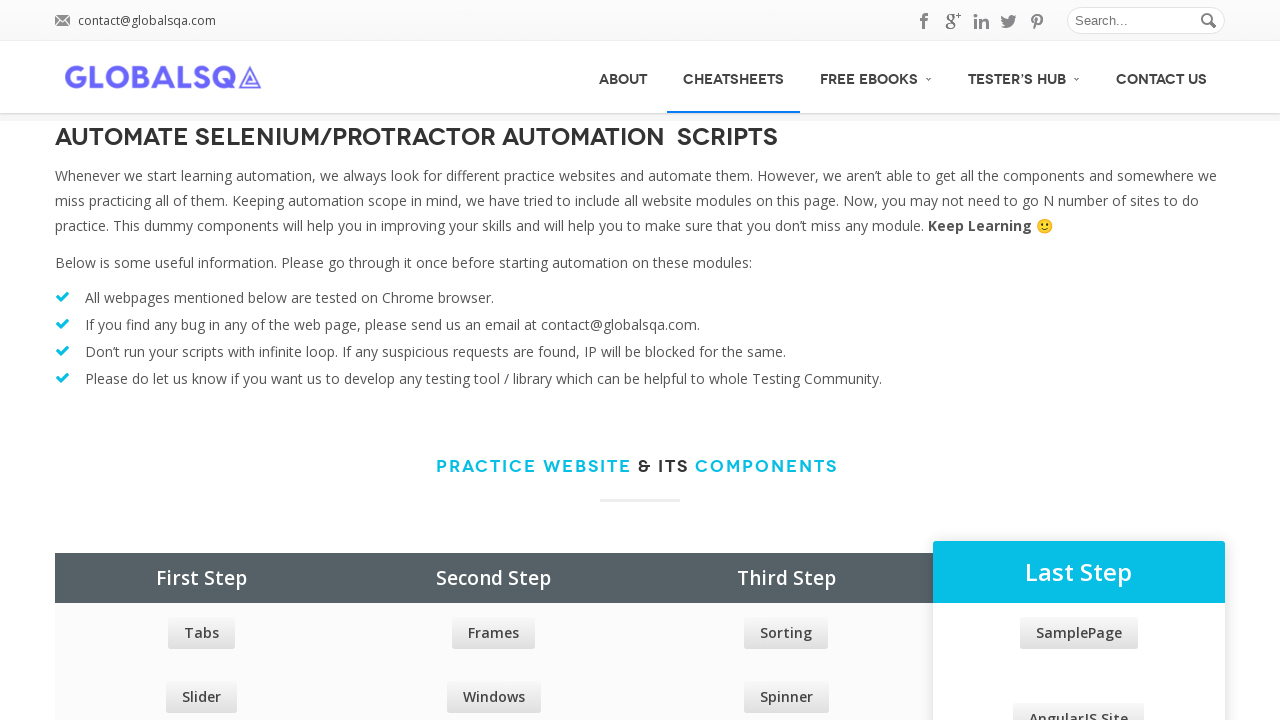